Tests that browser back button works correctly with routing filters

Starting URL: https://demo.playwright.dev/todomvc

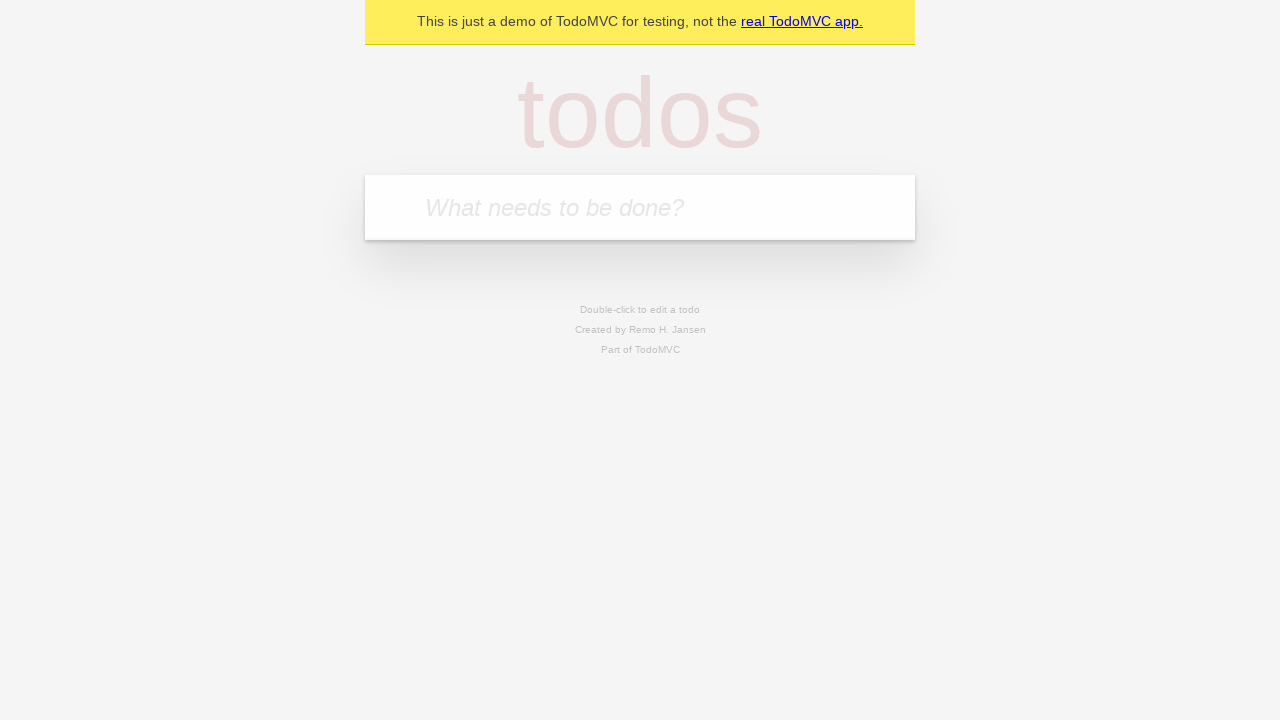

Located the 'What needs to be done?' input field
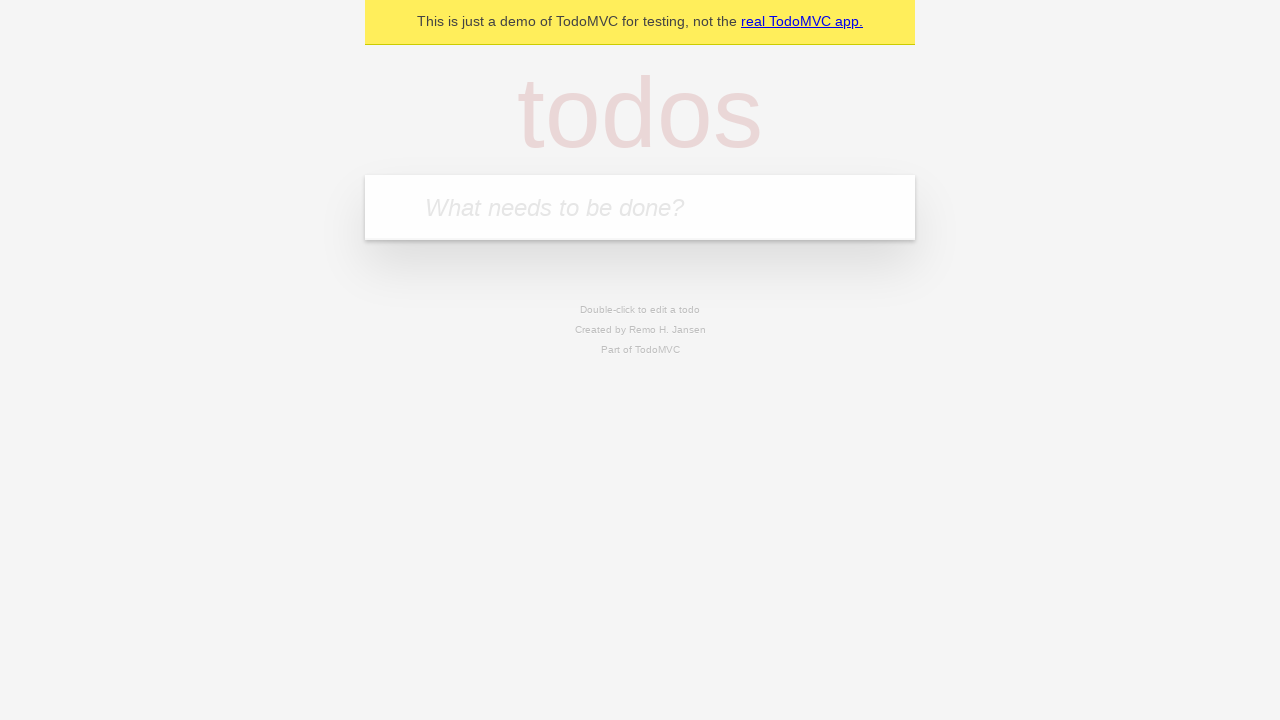

Filled first todo: 'buy some cheese' on internal:attr=[placeholder="What needs to be done?"i]
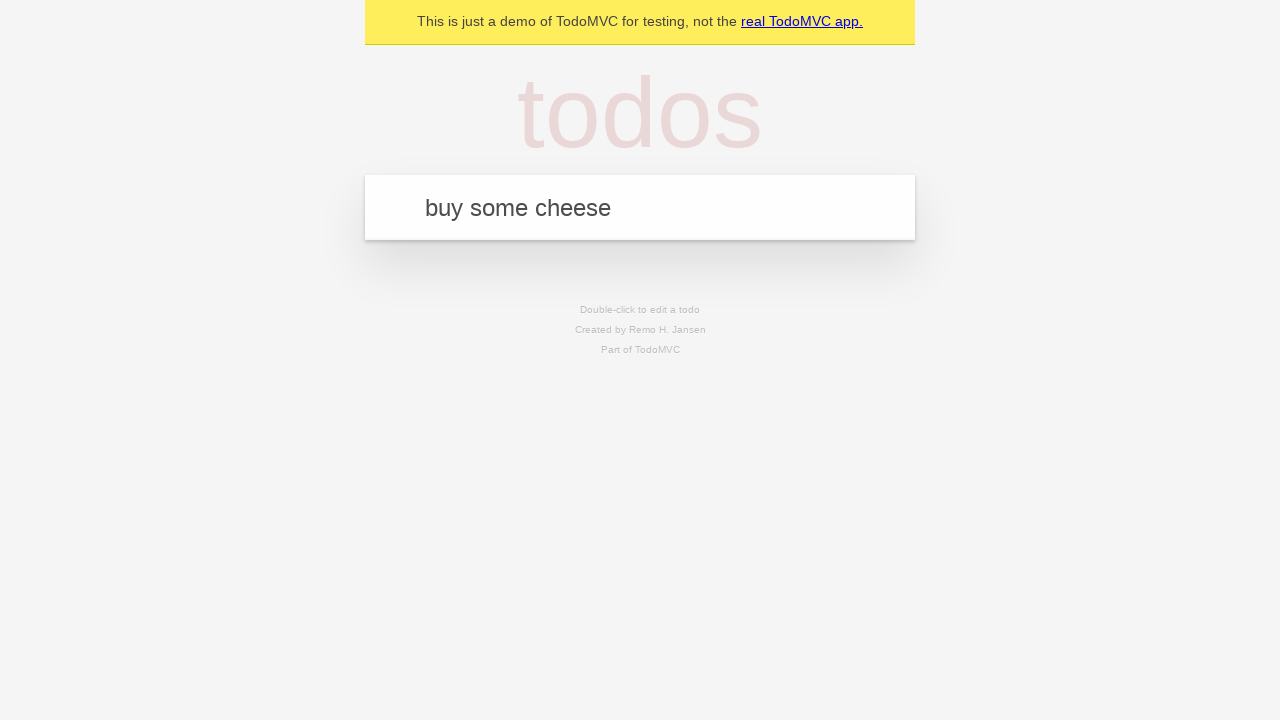

Submitted first todo on internal:attr=[placeholder="What needs to be done?"i]
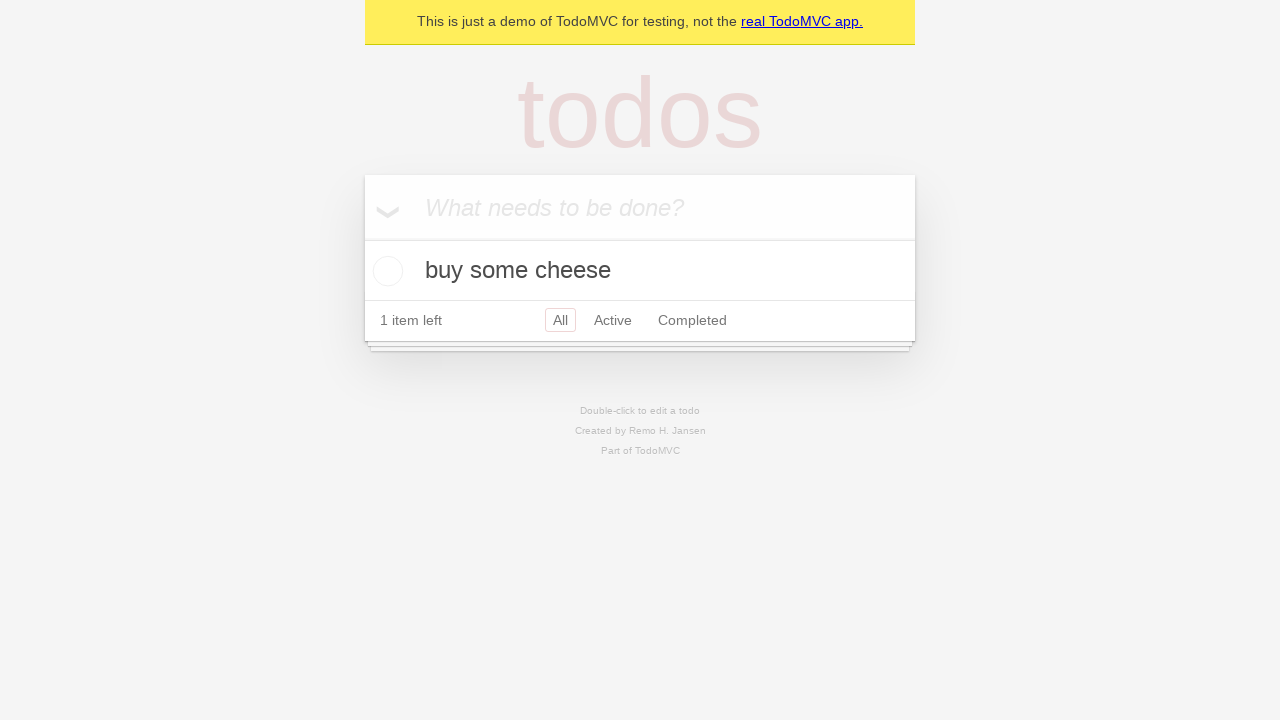

Filled second todo: 'feed the cat' on internal:attr=[placeholder="What needs to be done?"i]
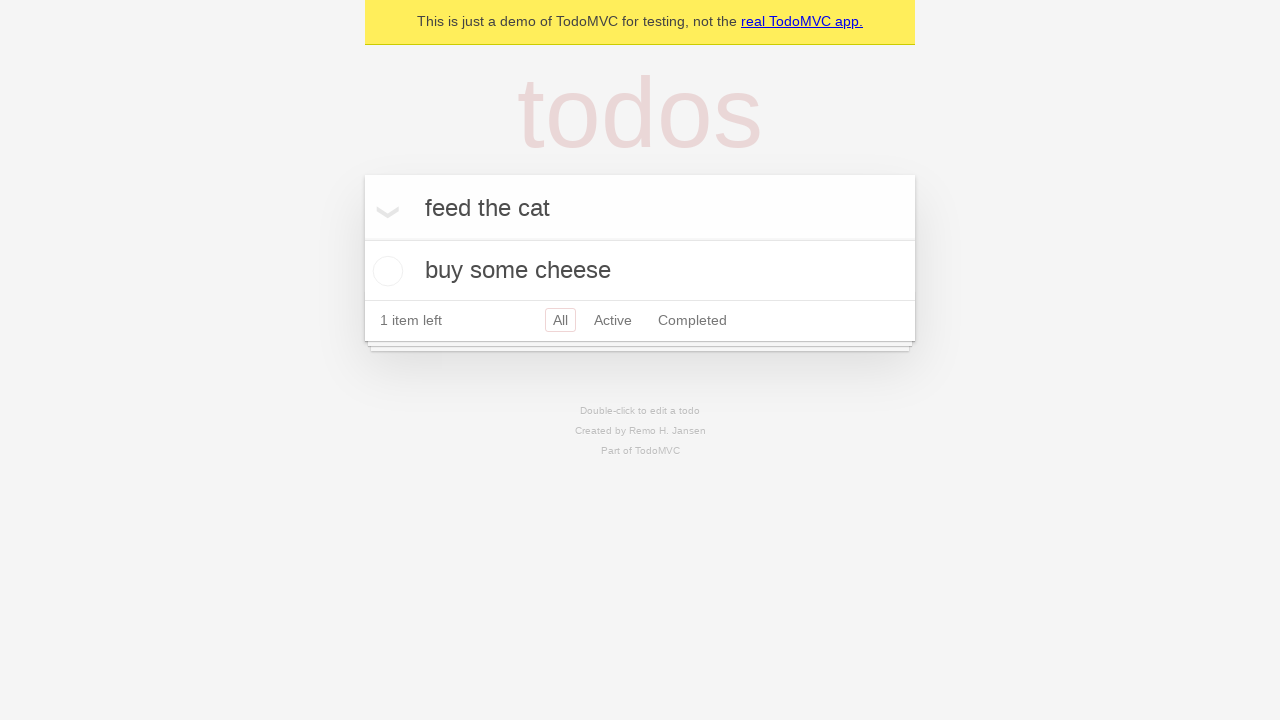

Submitted second todo on internal:attr=[placeholder="What needs to be done?"i]
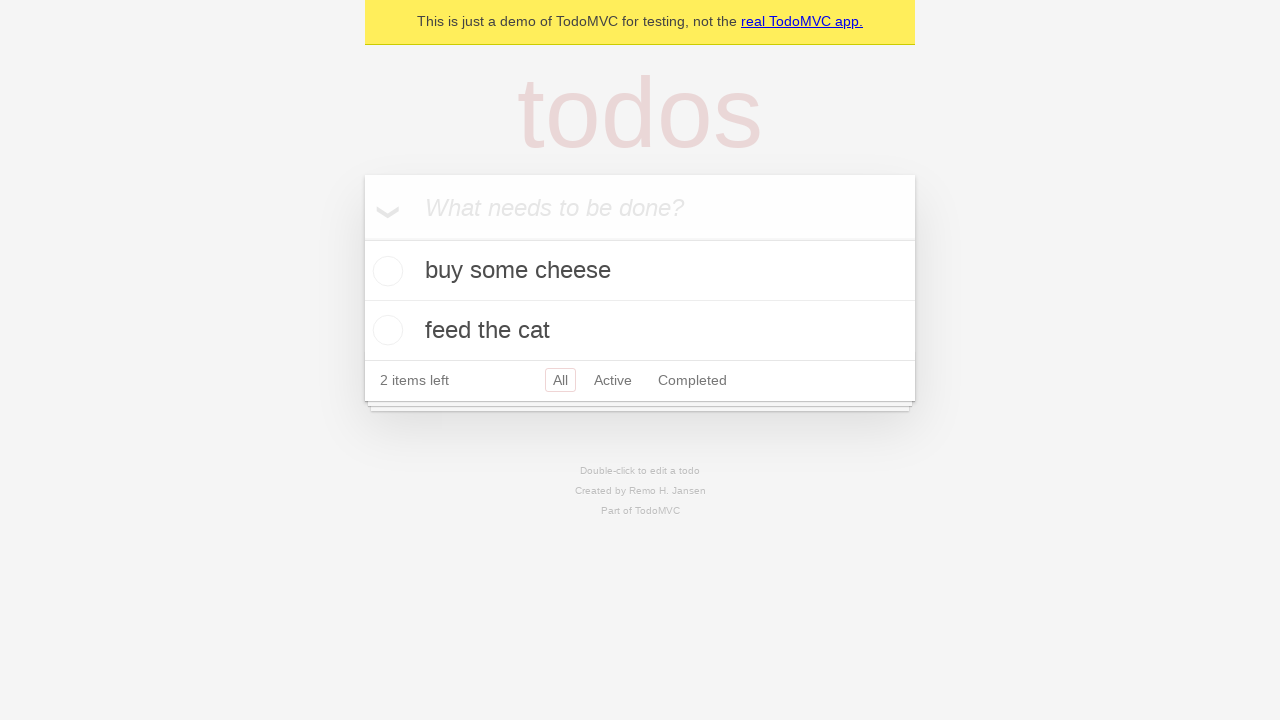

Filled third todo: 'book a doctors appointment' on internal:attr=[placeholder="What needs to be done?"i]
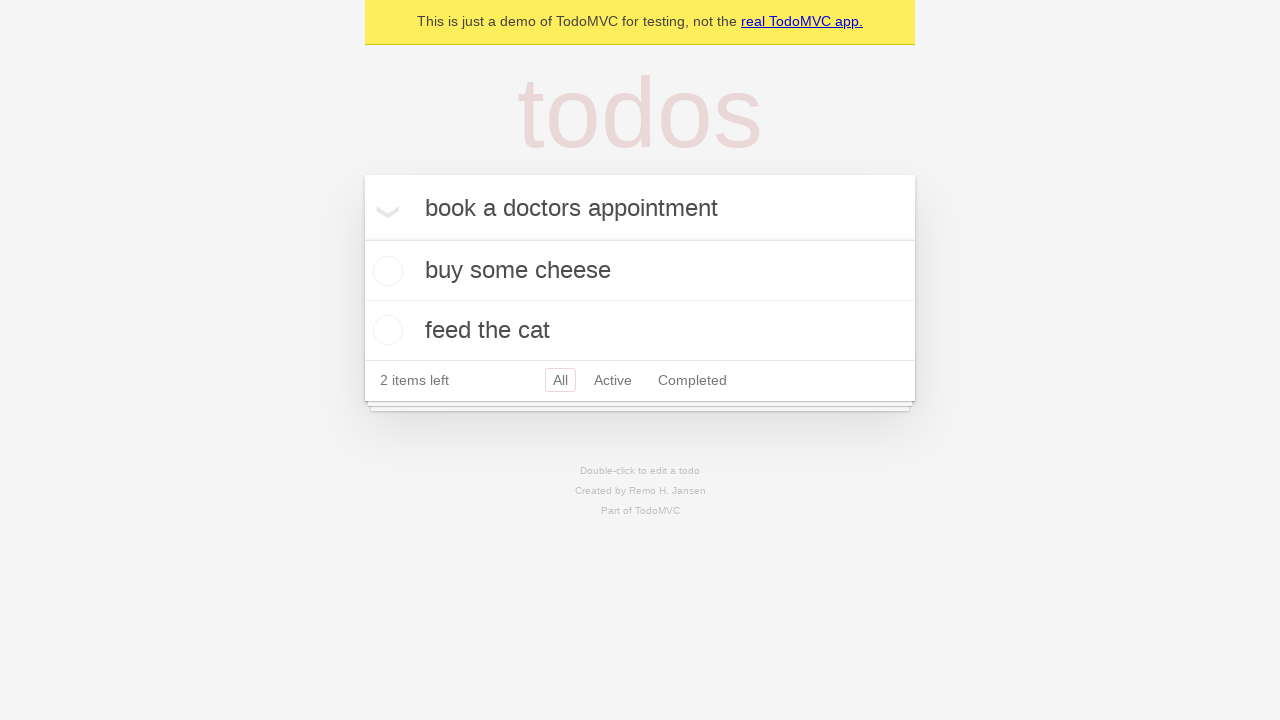

Submitted third todo on internal:attr=[placeholder="What needs to be done?"i]
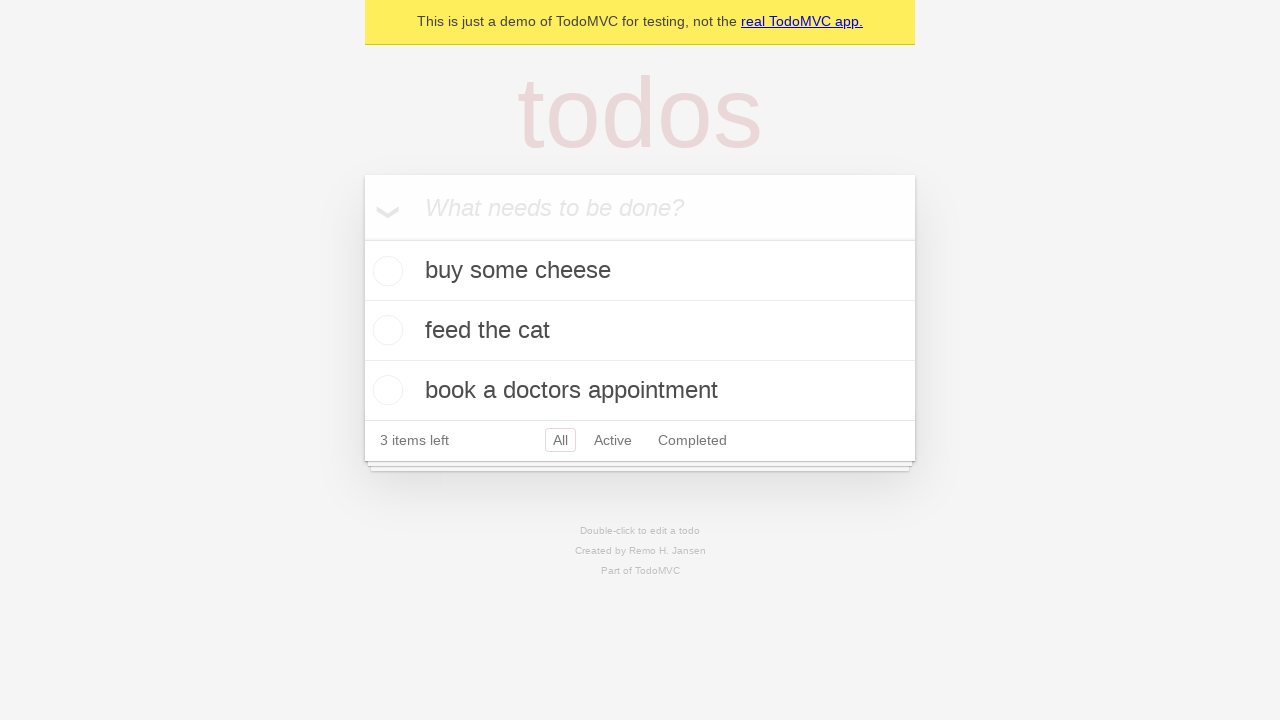

Checked the second todo as completed at (385, 330) on .todo-list li .toggle >> nth=1
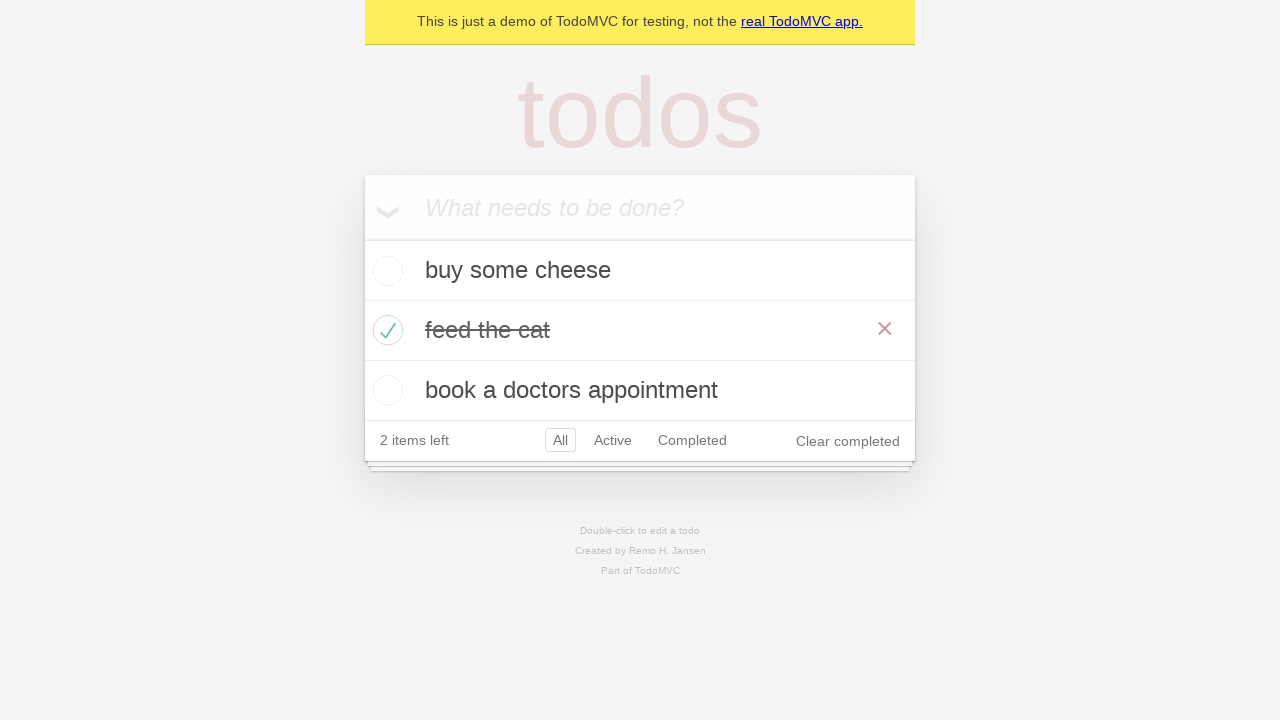

Clicked 'All' filter to show all todos at (560, 440) on internal:role=link[name="All"i]
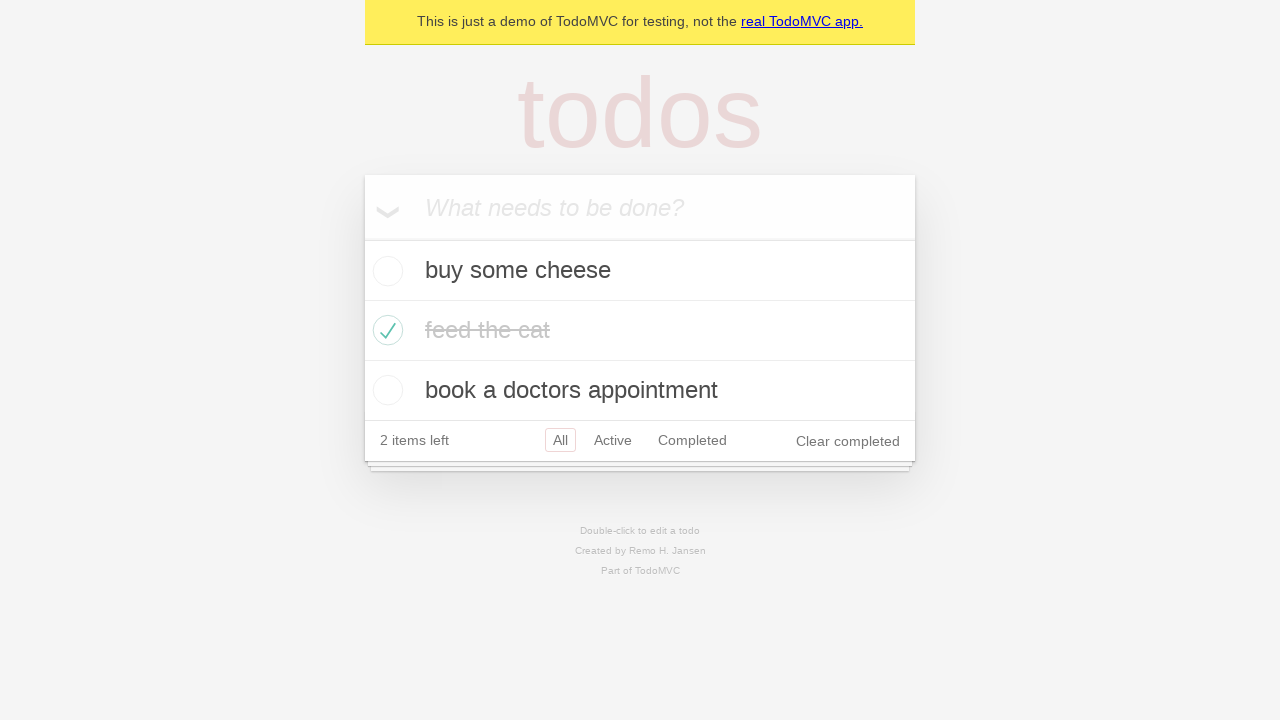

Clicked 'Active' filter to show only active todos at (613, 440) on internal:role=link[name="Active"i]
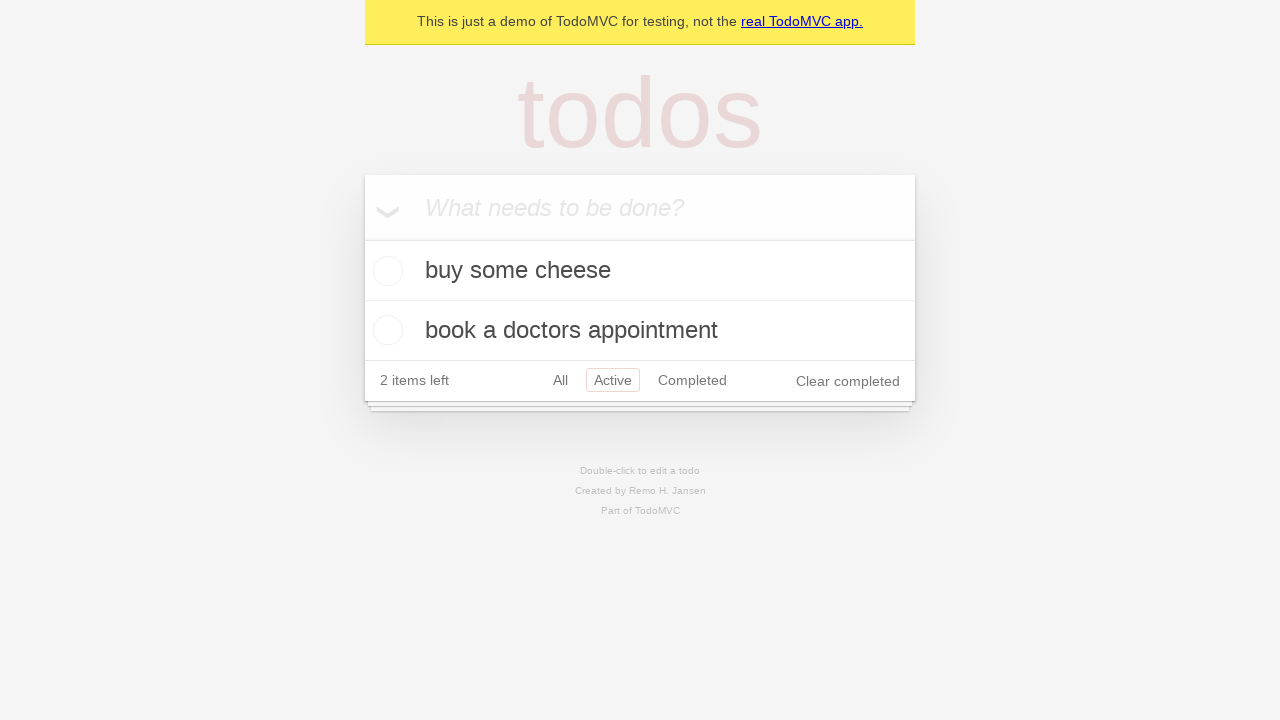

Clicked 'Completed' filter to show only completed todos at (692, 380) on internal:role=link[name="Completed"i]
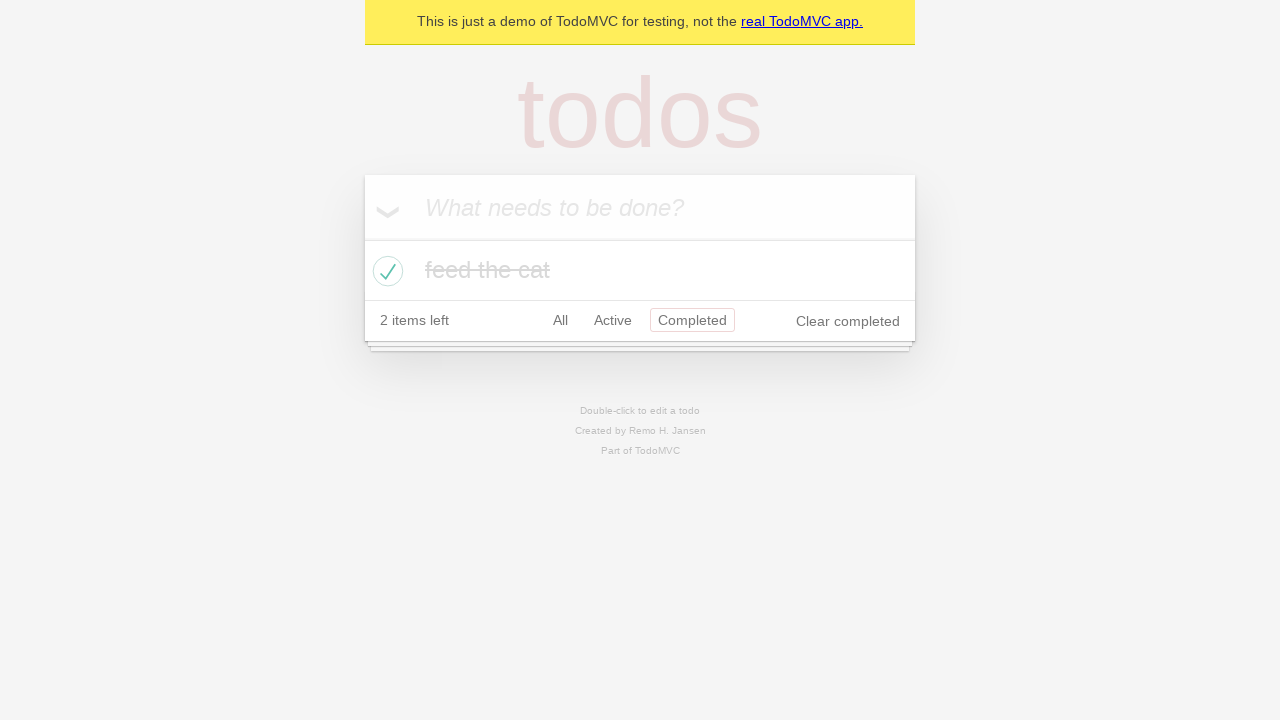

Used browser back button to navigate back from Completed filter
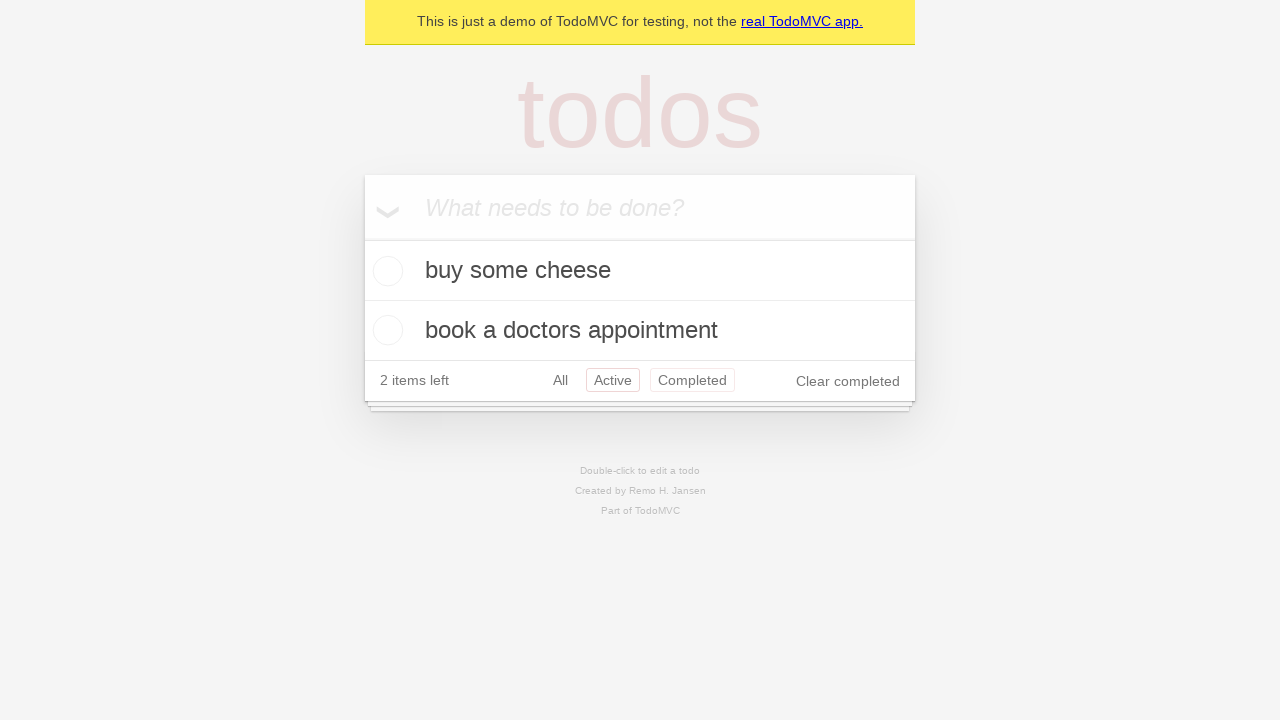

Used browser back button to navigate back from Active filter
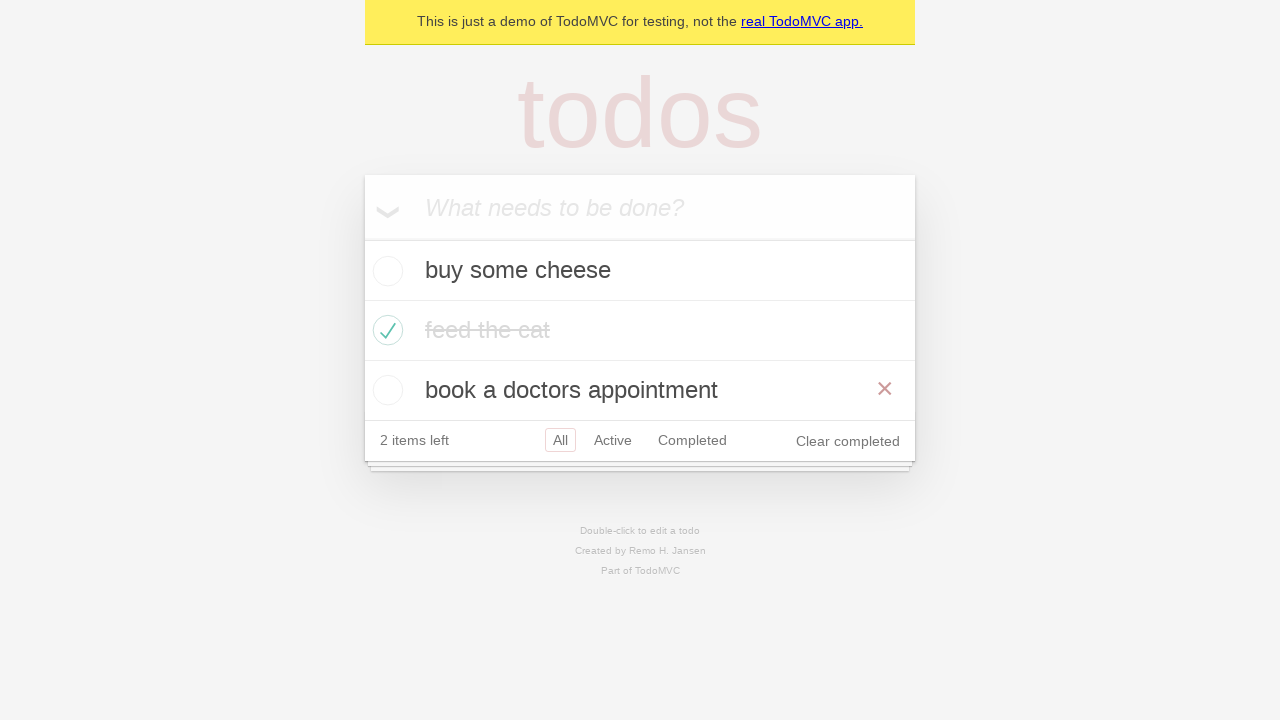

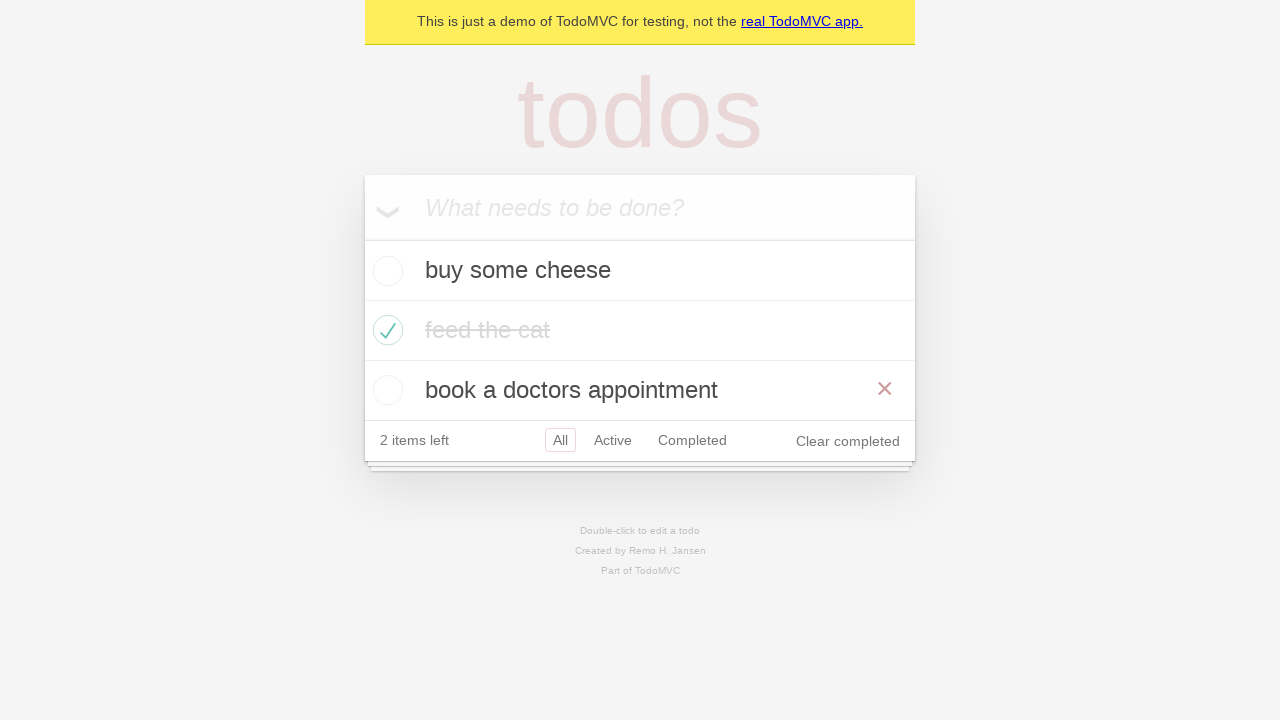